Tests the clear text functionality by entering text in a search box and clicking the clear text button

Starting URL: https://automationbookstore.dev/

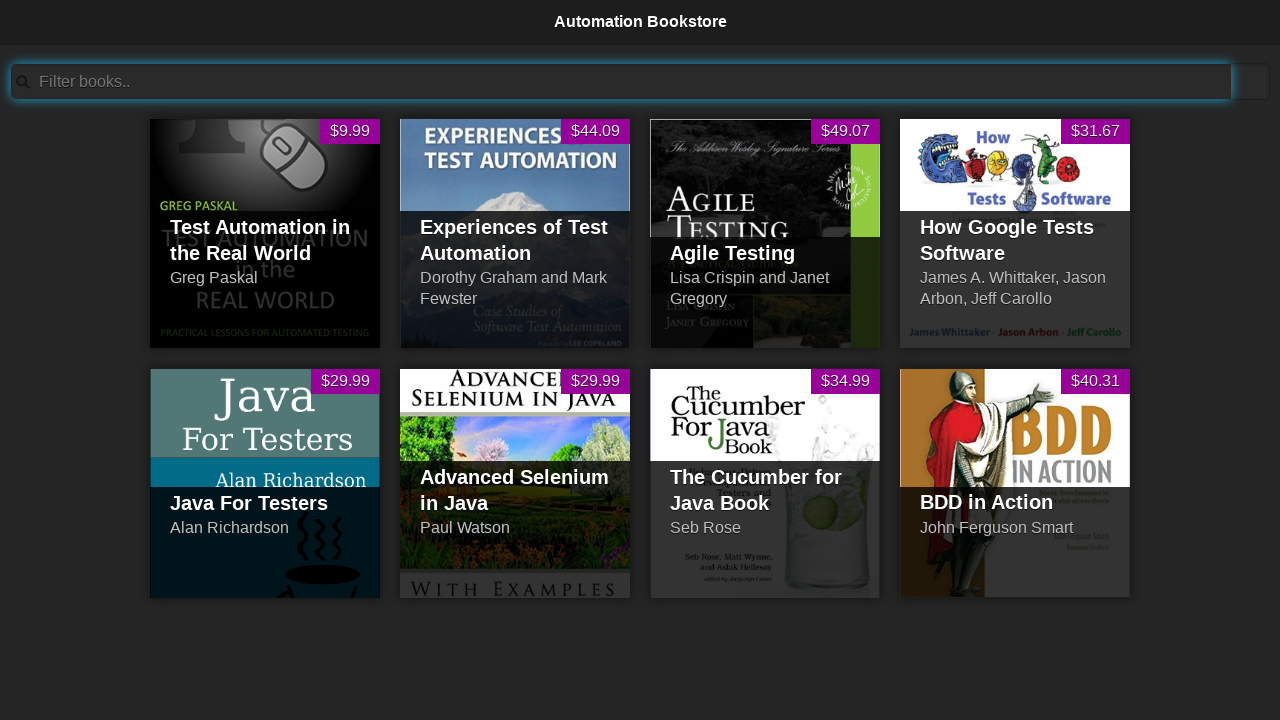

Filled search box with 'java' on #searchBar
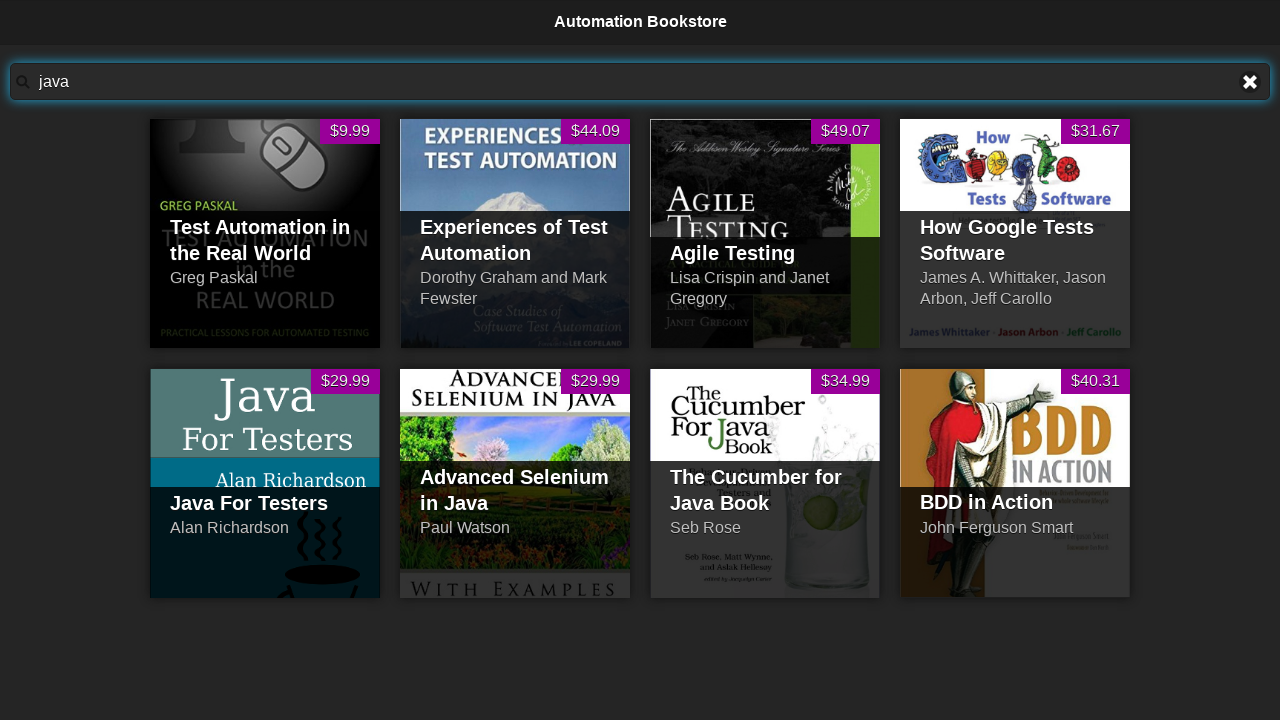

Waited 1 second for clear button to appear
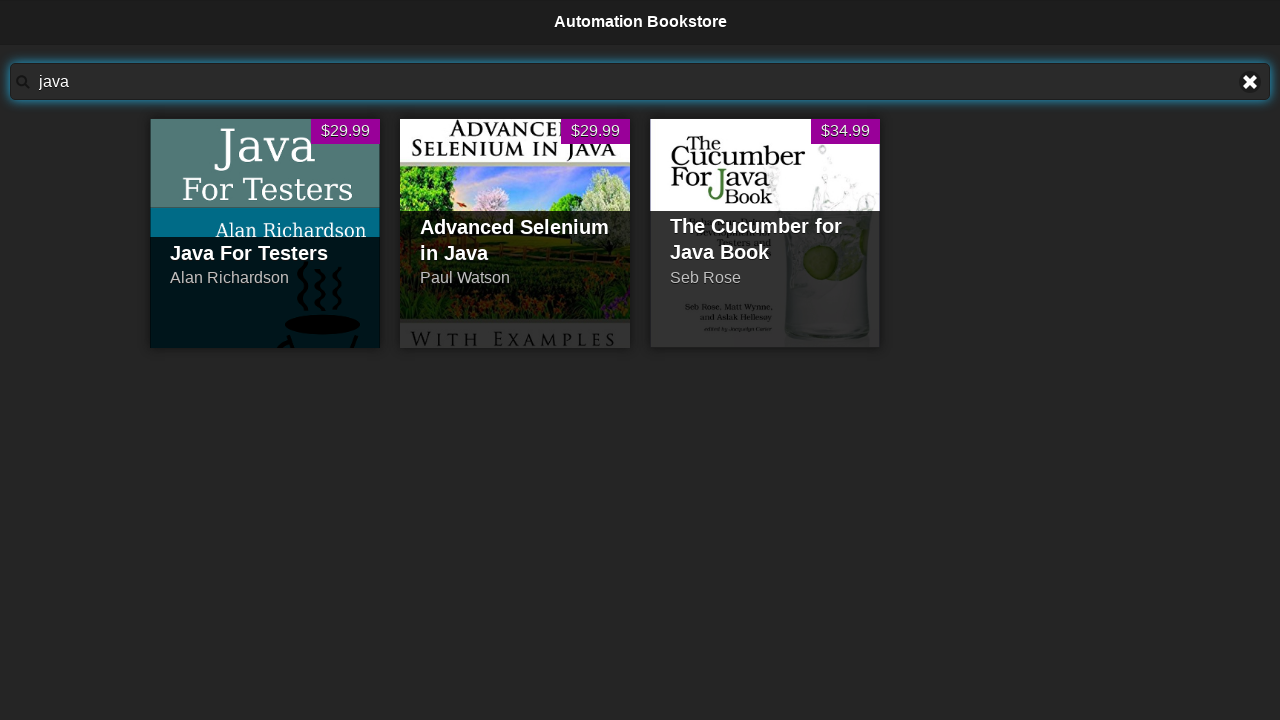

Located the clear text button
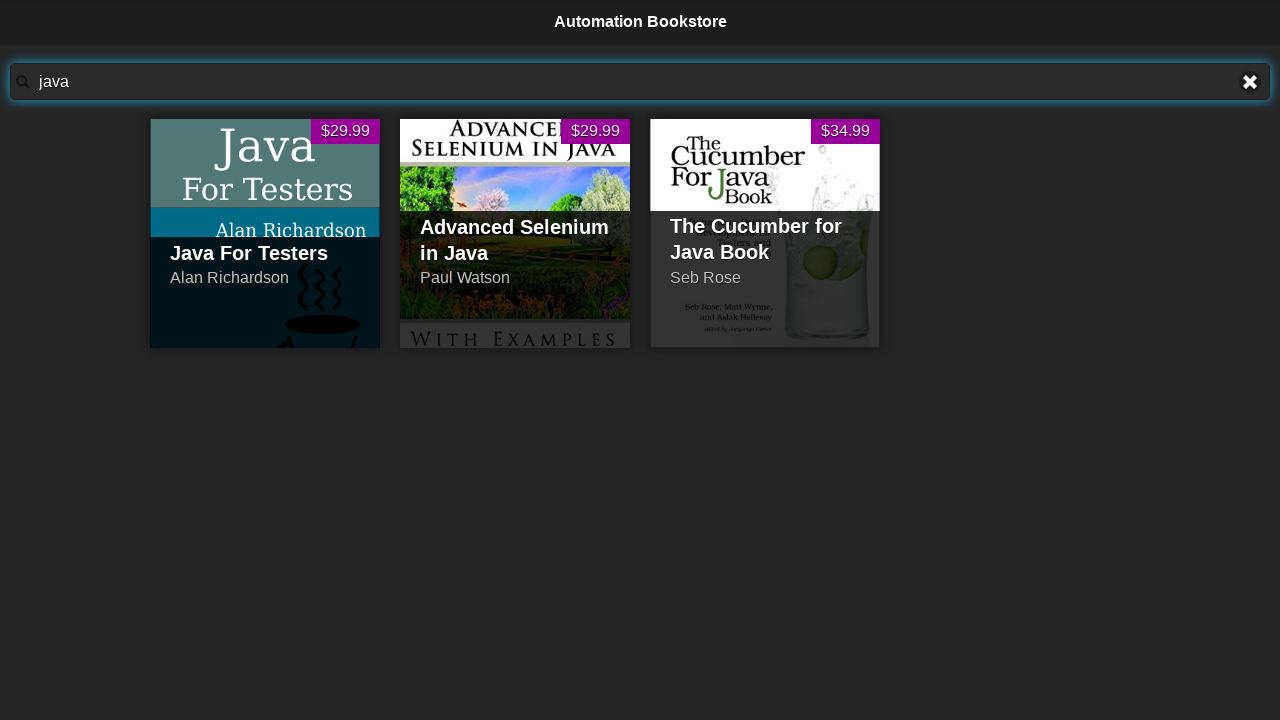

Clear text button was visible and clicked at (1250, 82) on xpath=//div//a[contains(text(),'Clear text')]
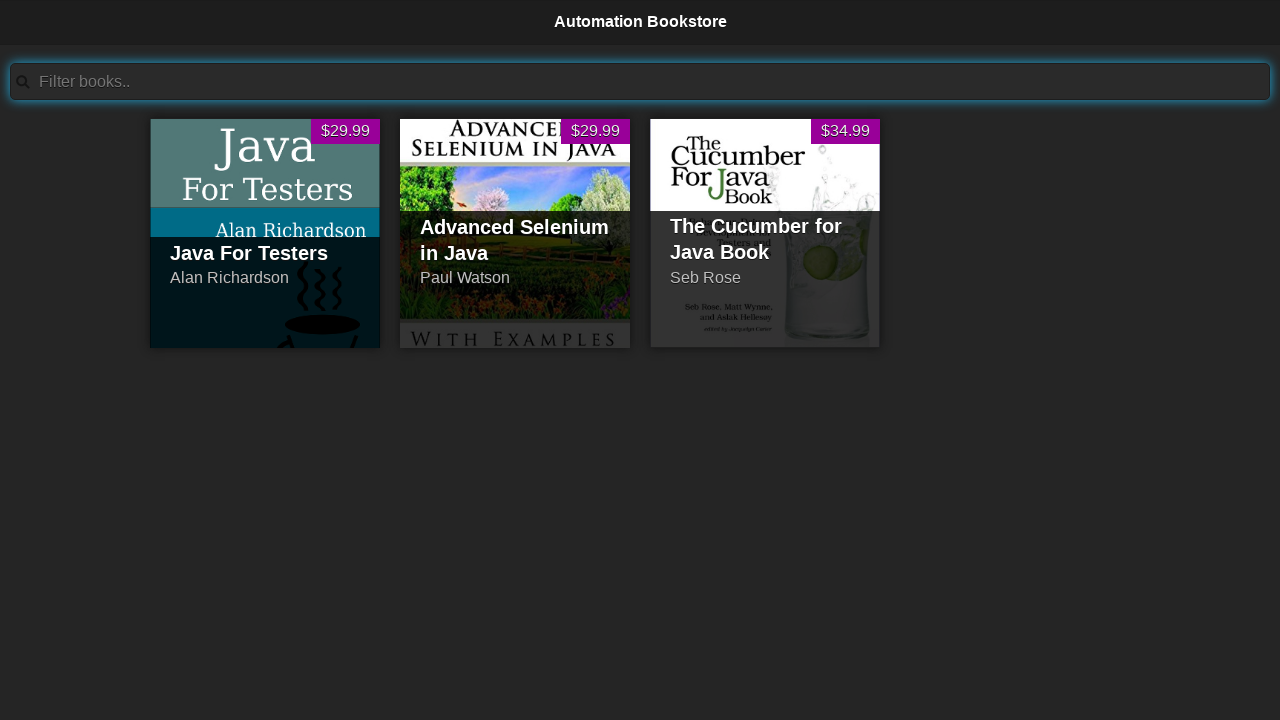

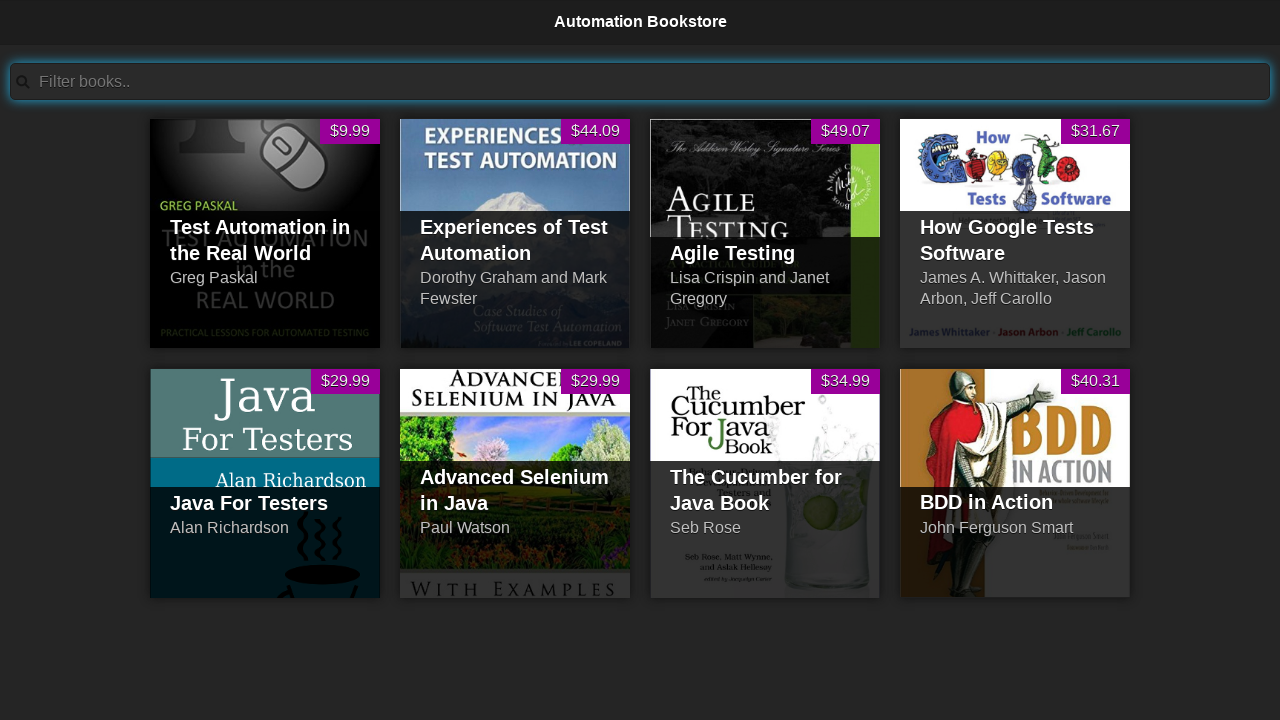